Tests navigating to Top Lists and then to the Top Hits submenu.

Starting URL: http://www.99-bottles-of-beer.net/

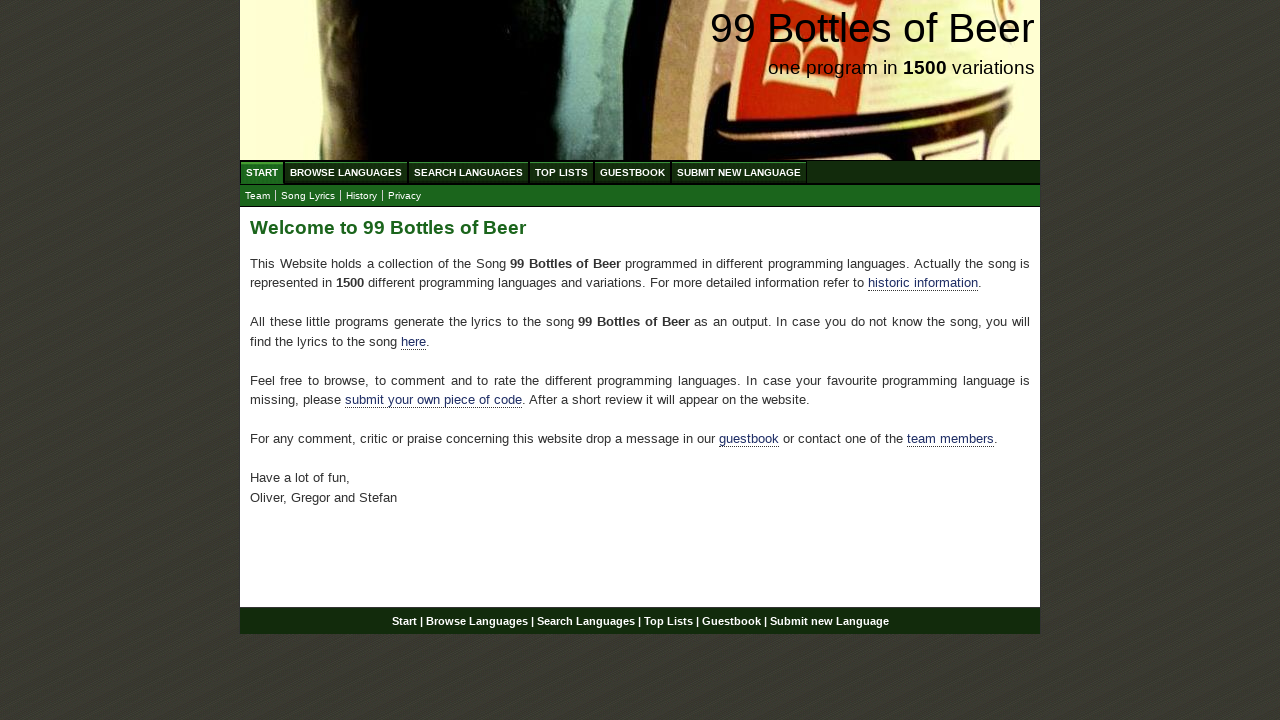

Clicked on Top Lists link at (562, 172) on text=Top Lists
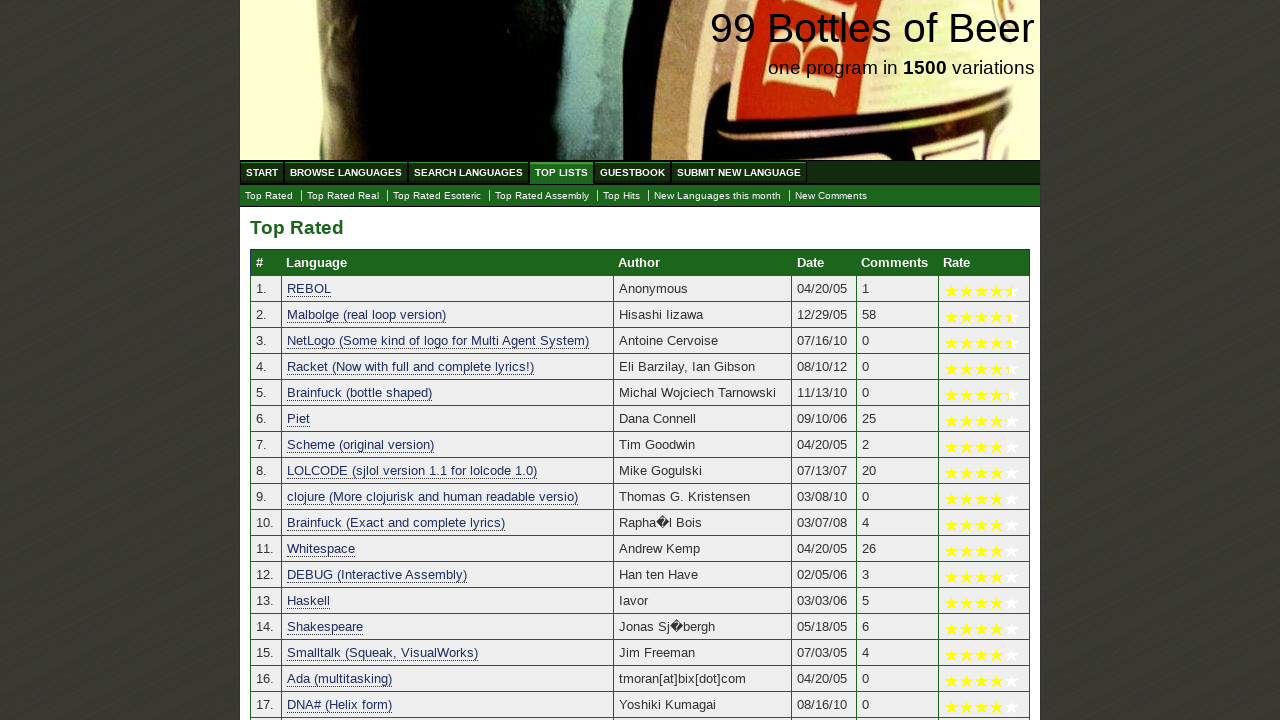

Clicked on Top Hits submenu at (622, 196) on text=Top Hits
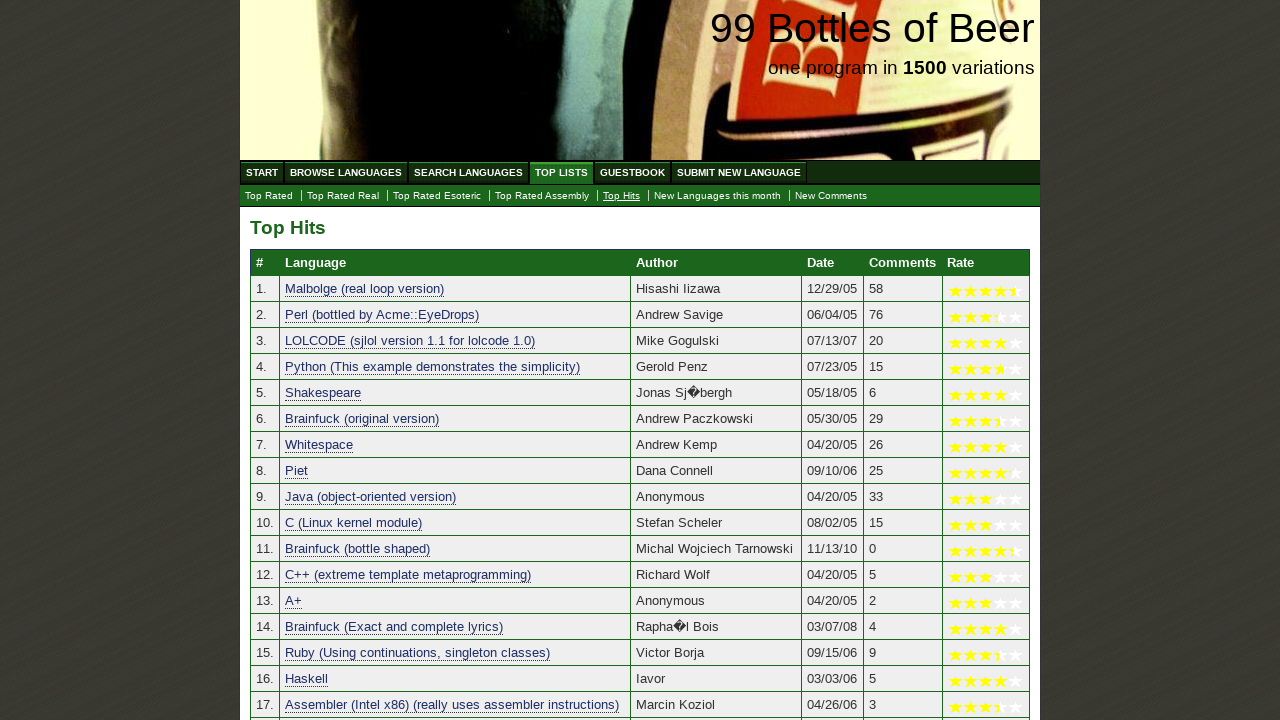

Top Hits language table loaded
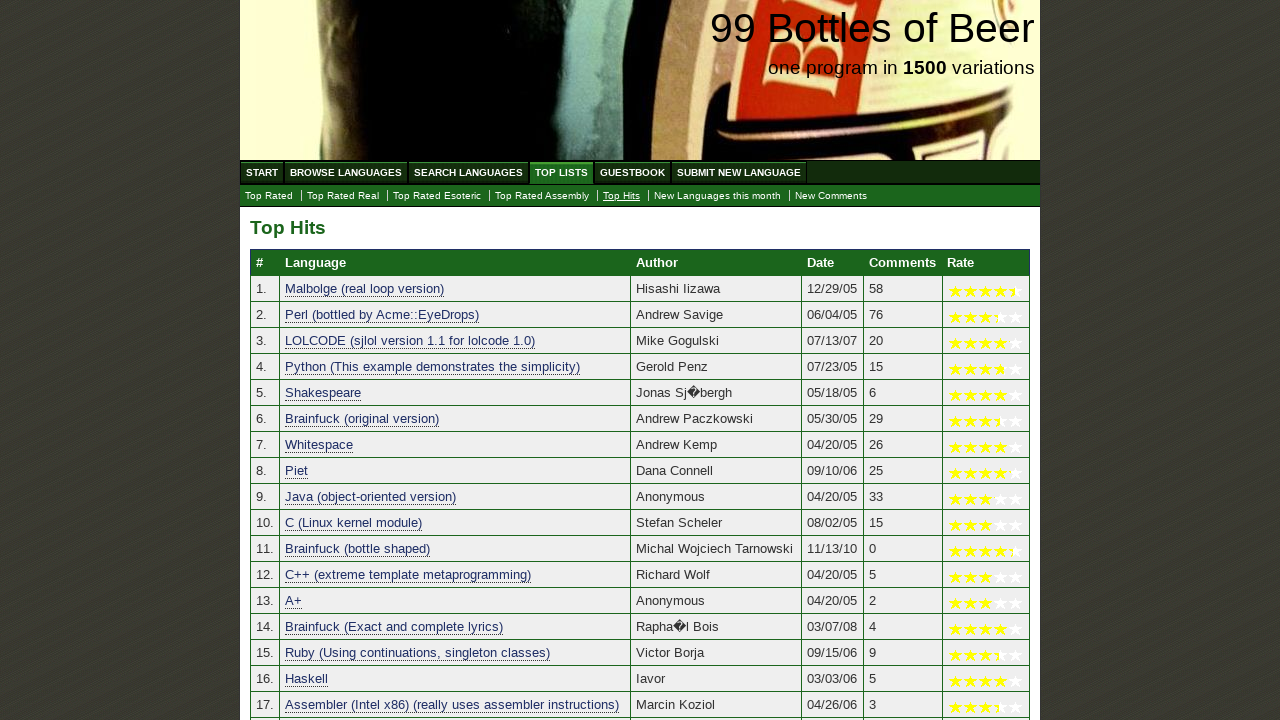

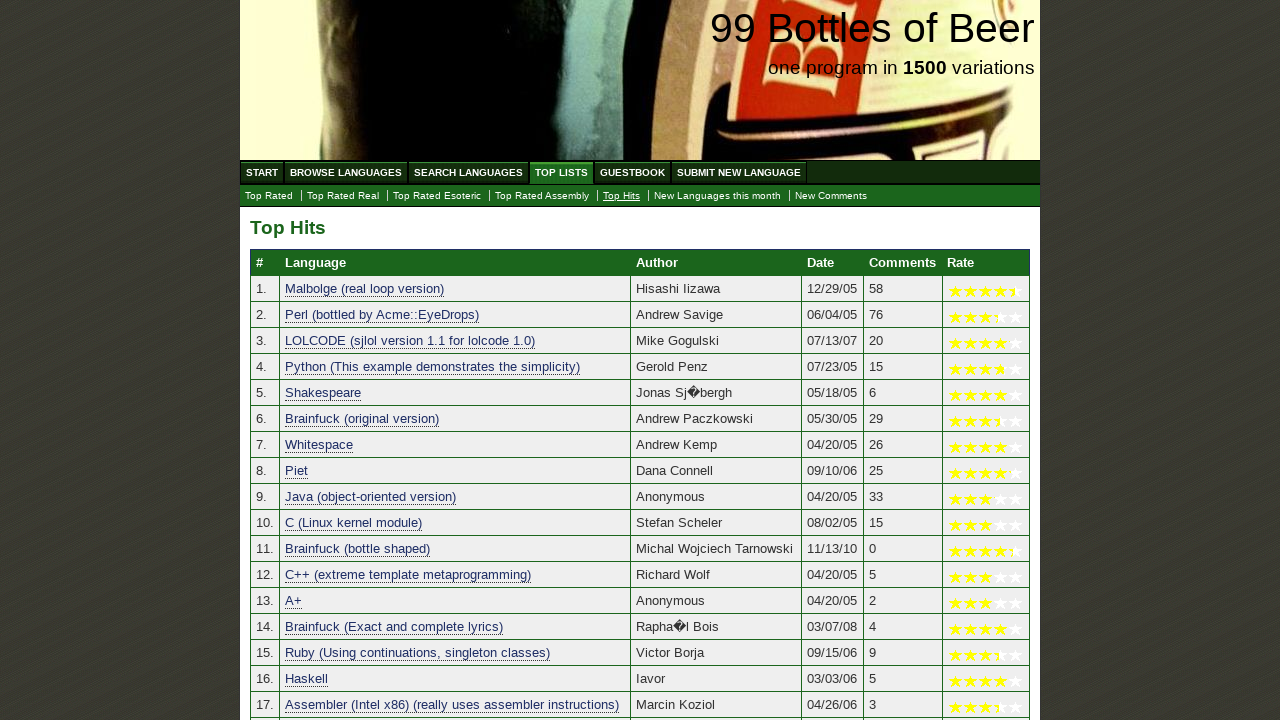